Tests the Visit Us At link in the footer which opens Parasoft website in a new tab

Starting URL: https://parabank.parasoft.com/parabank/index.htm

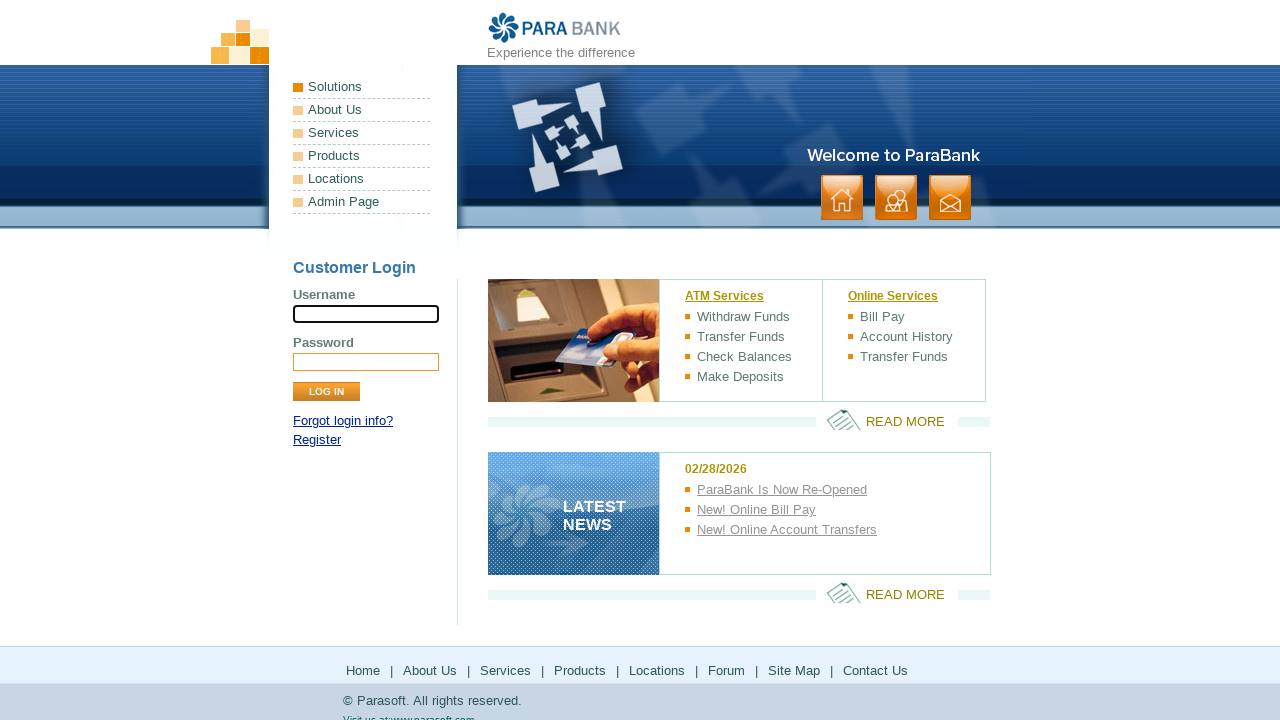

Waited for Visit Us At link to be visible in footer
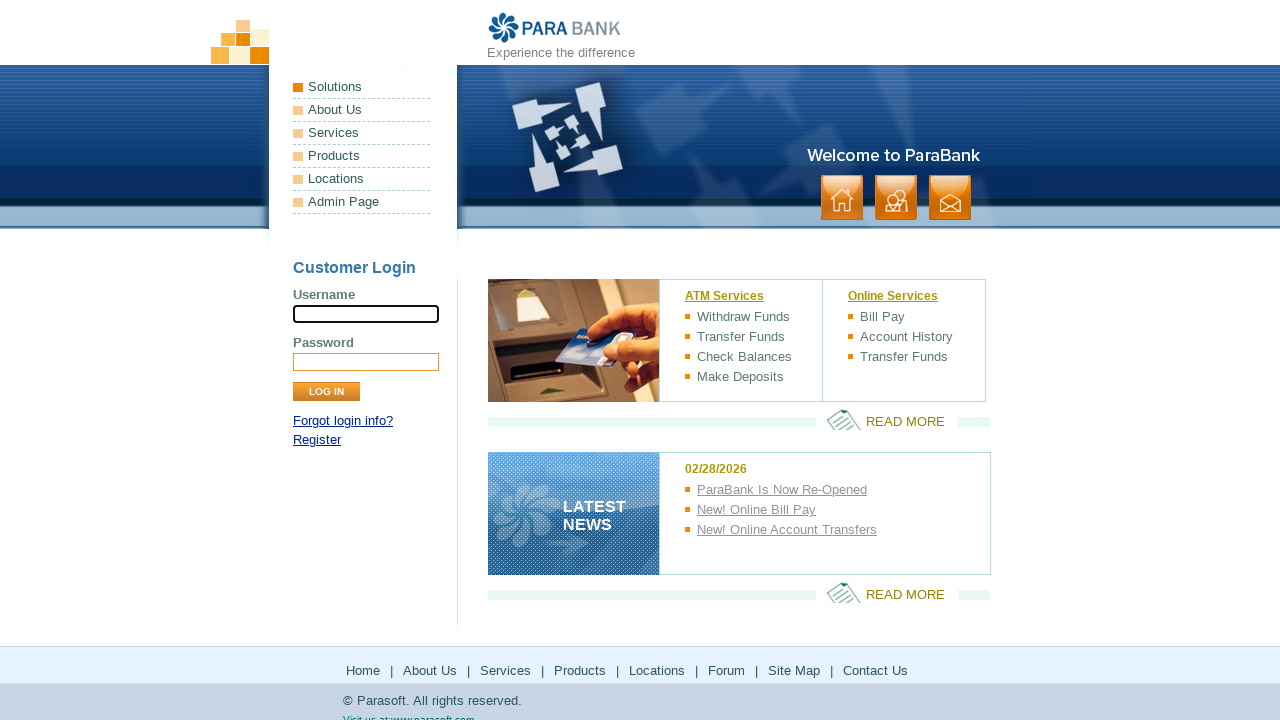

Clicked Visit Us At link to open Parasoft website in new tab at (432, 710) on xpath=//a[contains(@href, 'http://www.parasoft.com/')][@target='_blank']
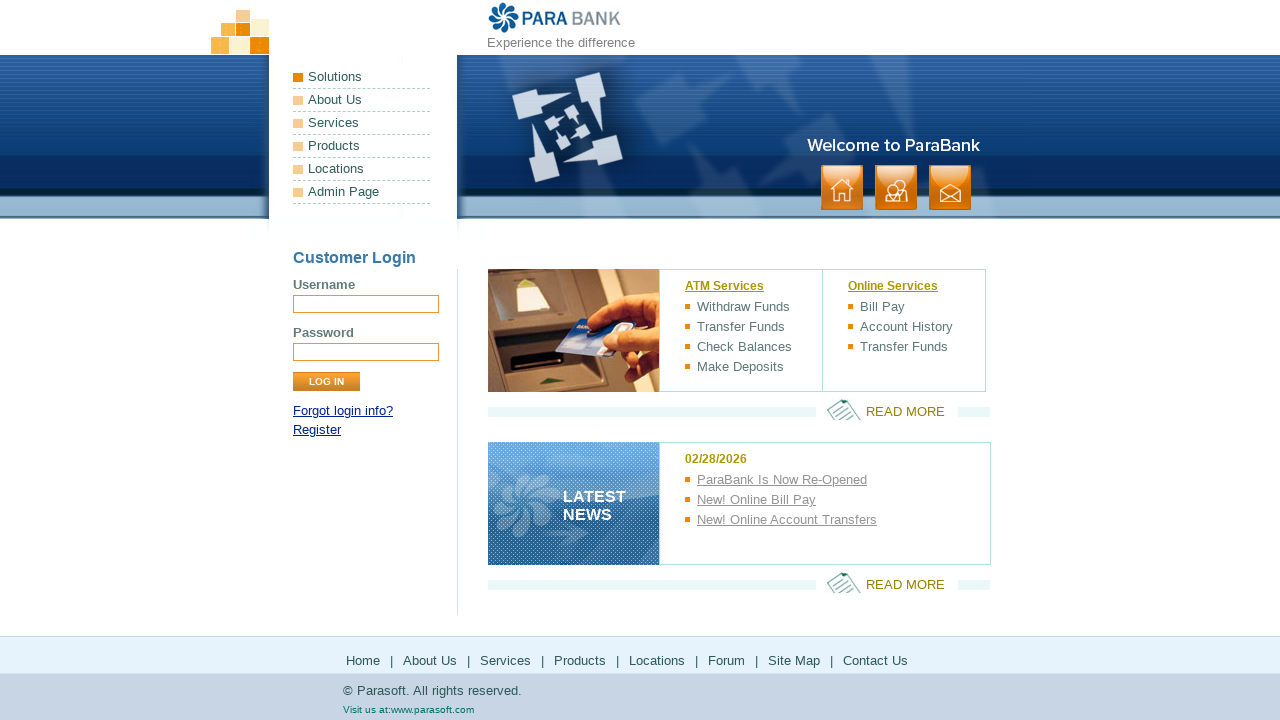

Retrieved new page object from context
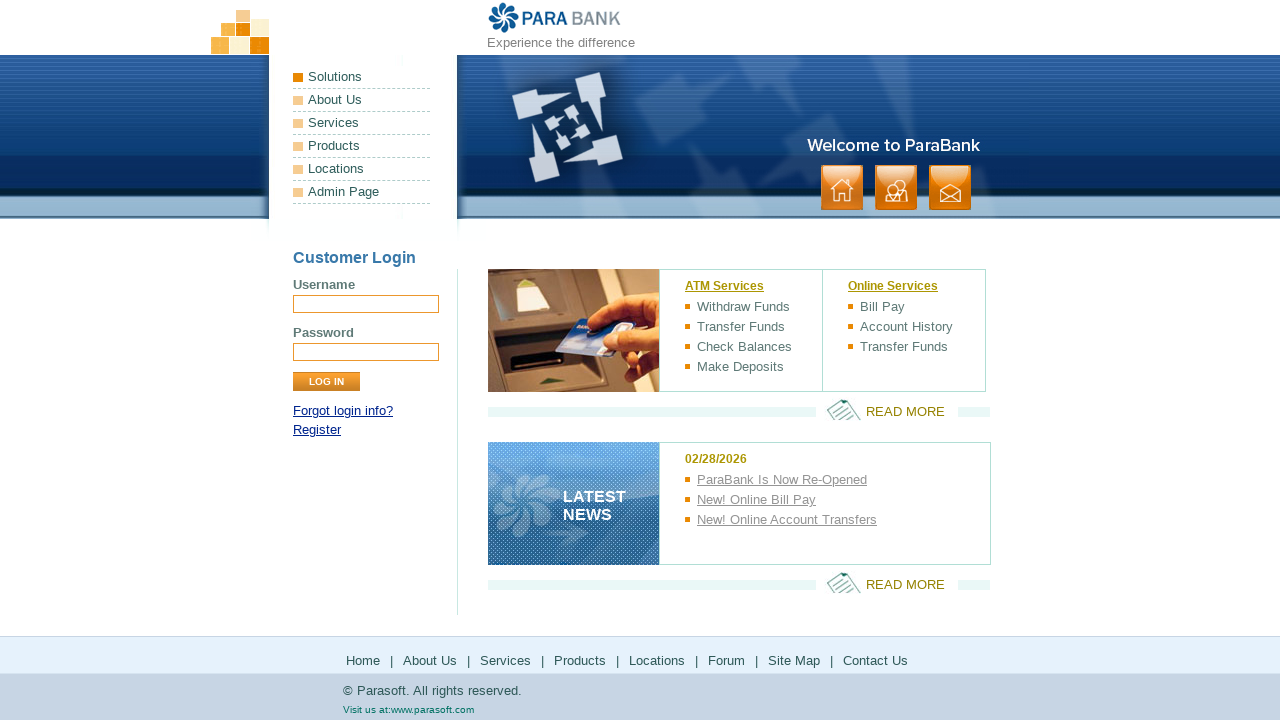

New Parasoft website page loaded successfully
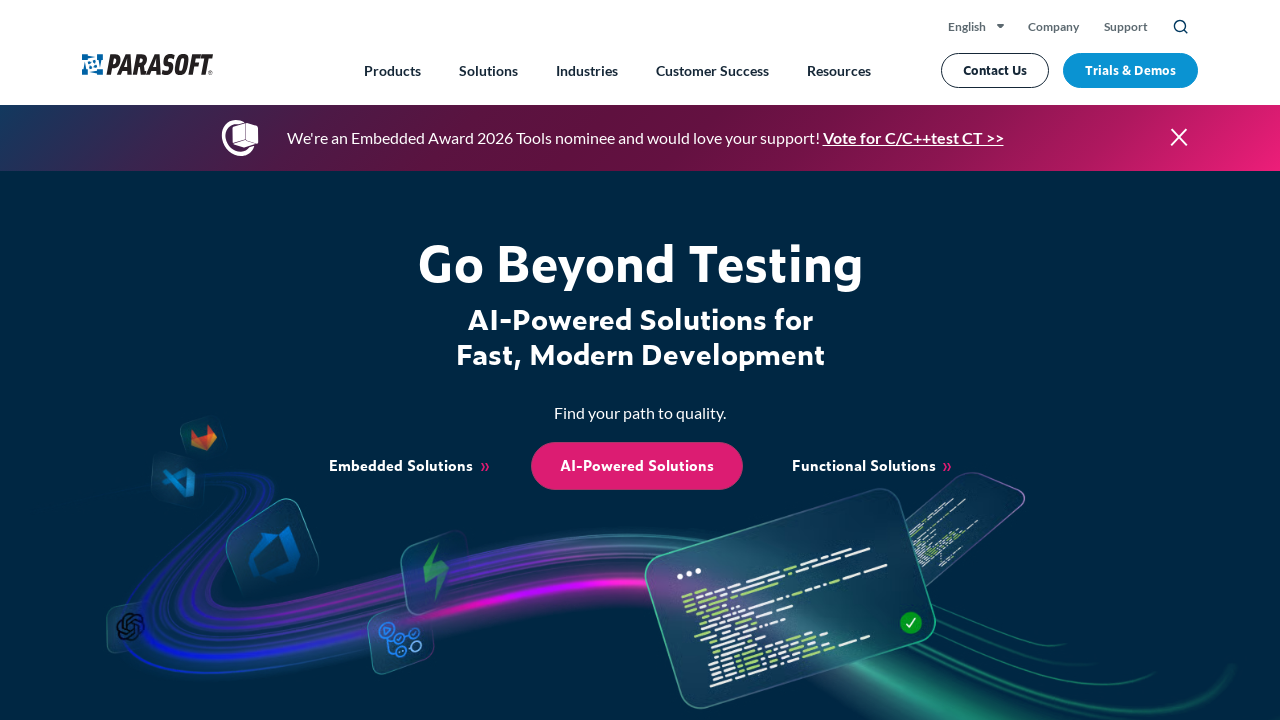

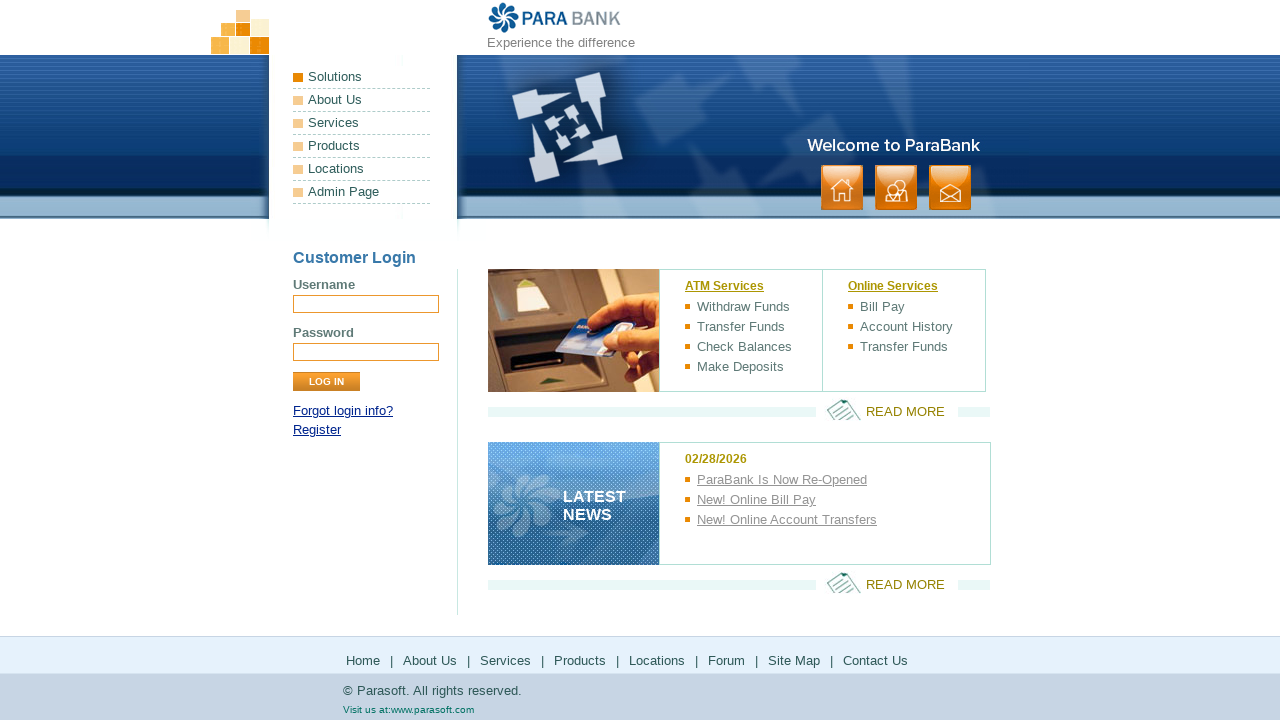